Tests login form validation with empty credentials by typing credentials, clearing them, clicking login, and verifying the "Username is required" error message appears.

Starting URL: https://www.saucedemo.com/

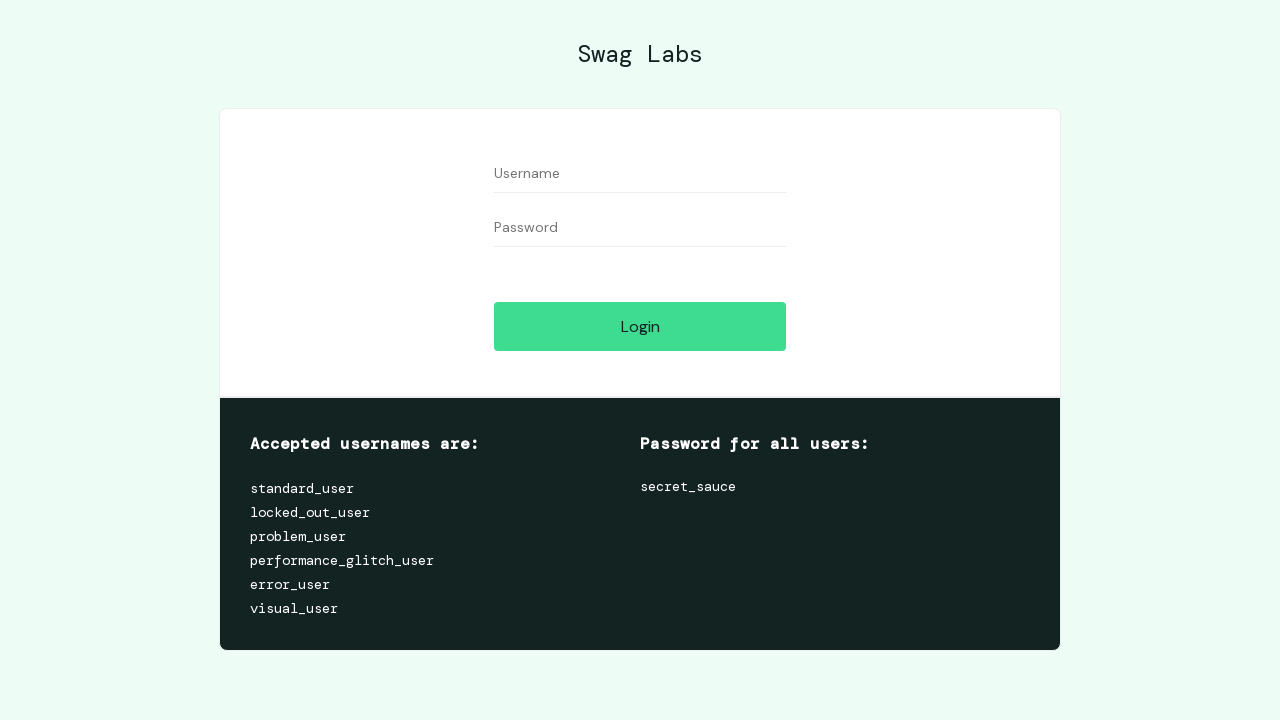

Filled username field with 'testuser' on input[id='user-name']
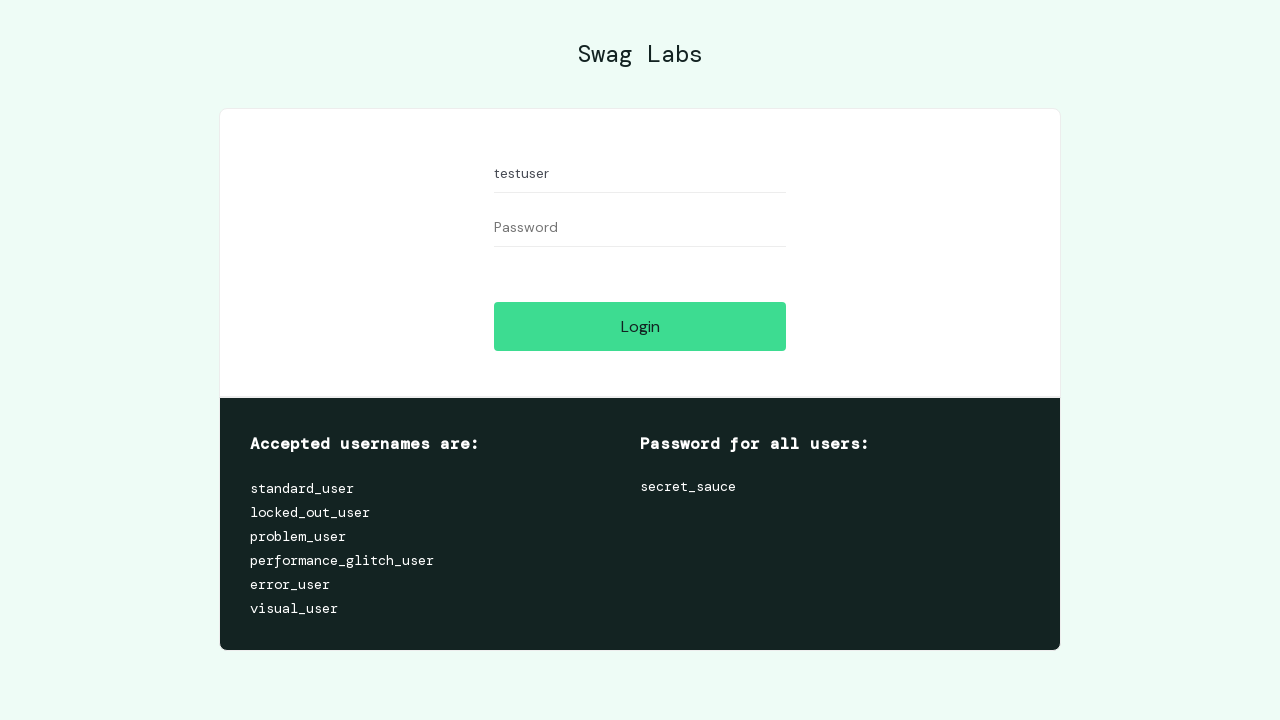

Filled password field with 'testpass123' on input[id='password']
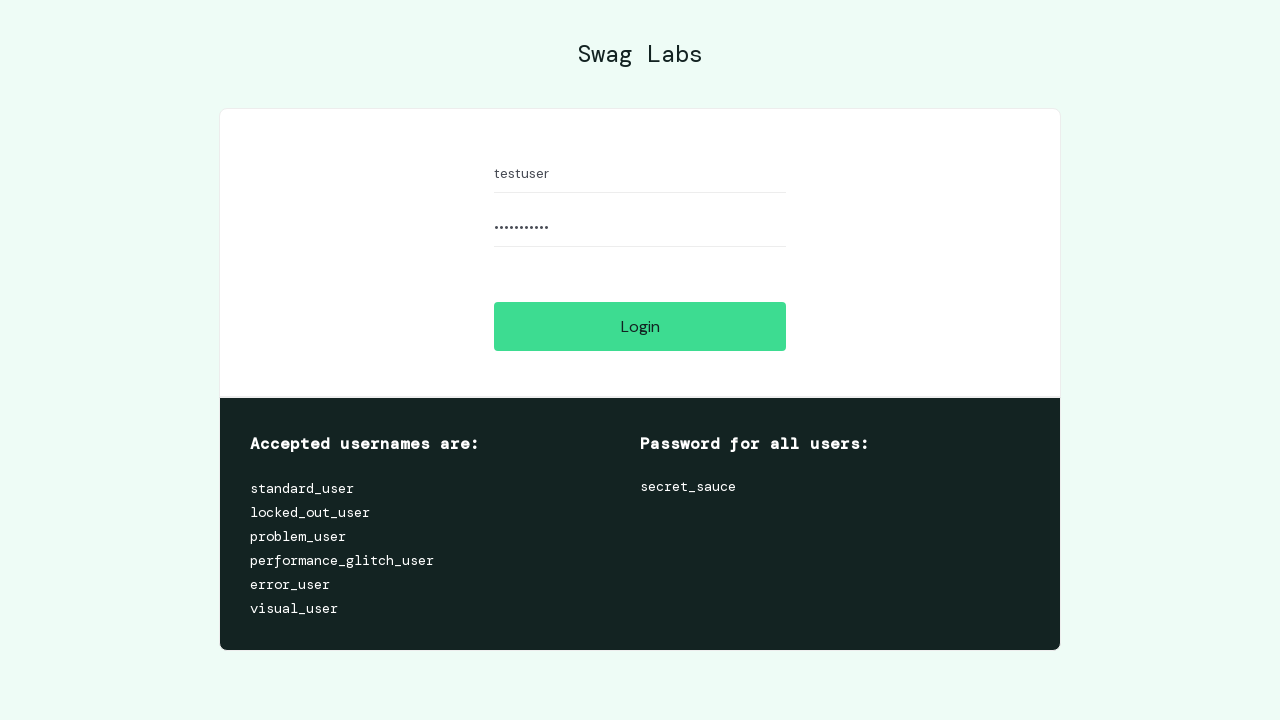

Cleared username field on input[id='user-name']
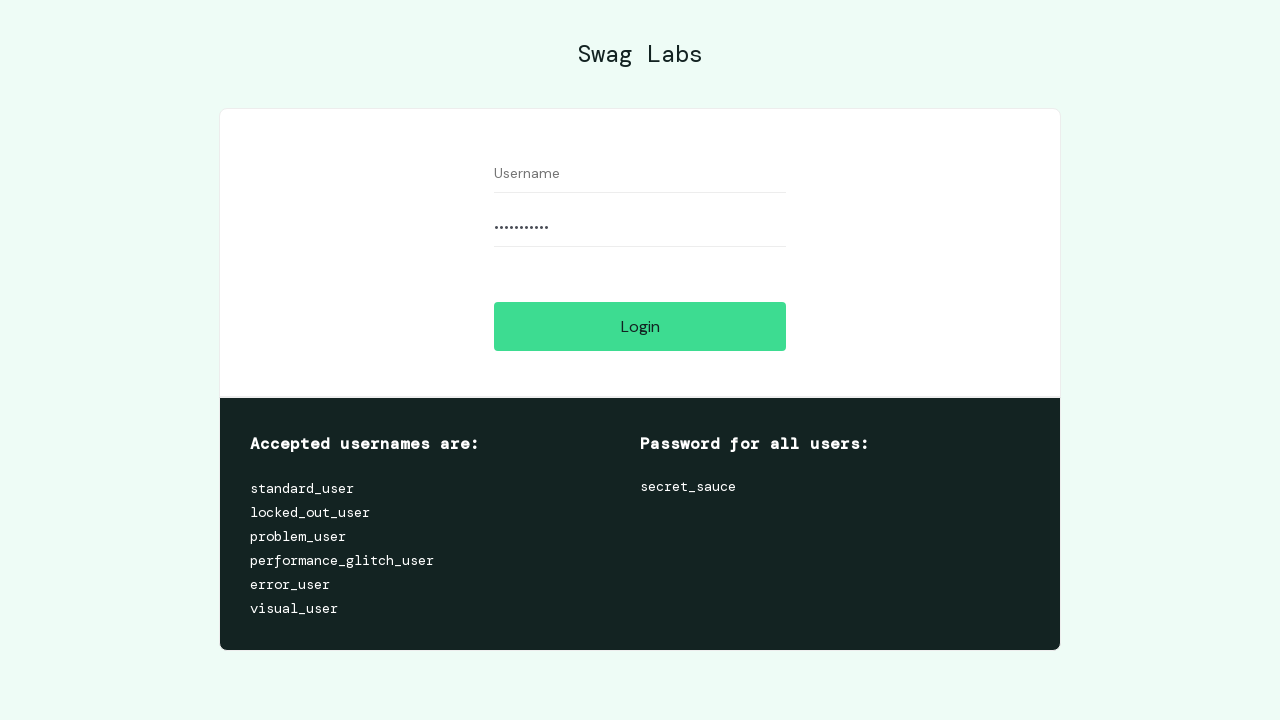

Cleared password field on input[id='password']
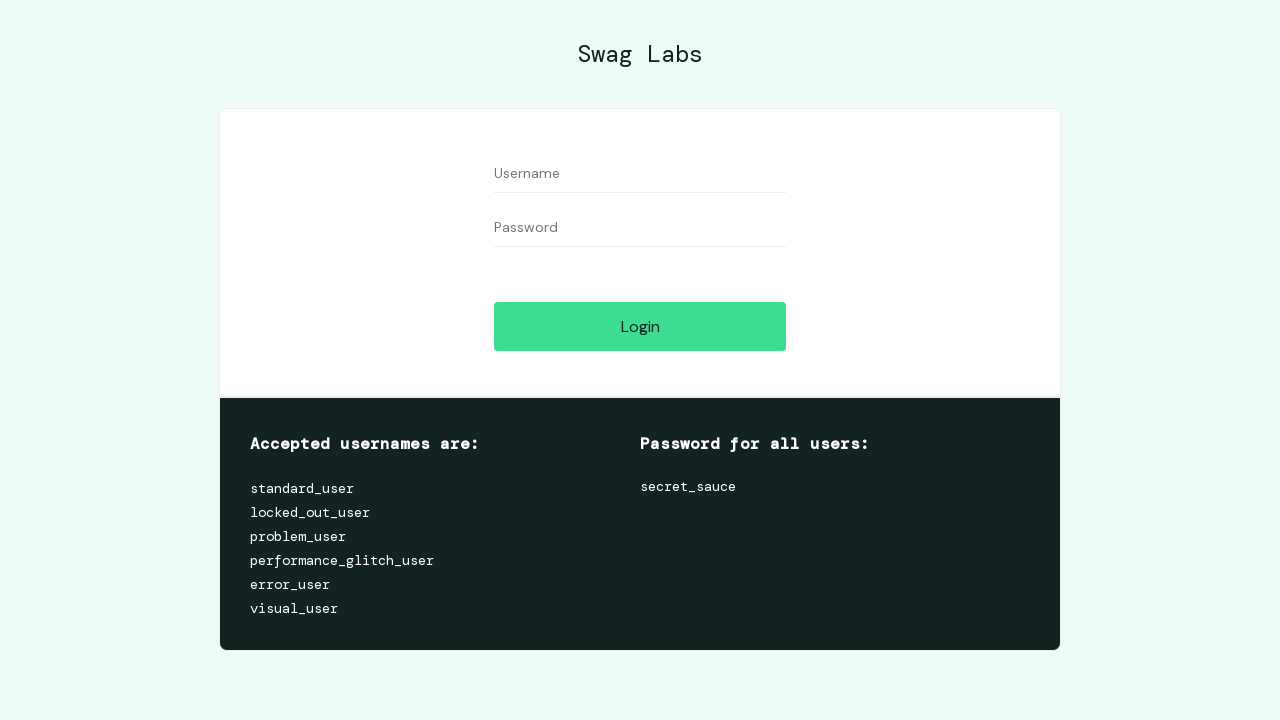

Clicked login button with empty credentials at (640, 326) on input[id='login-button']
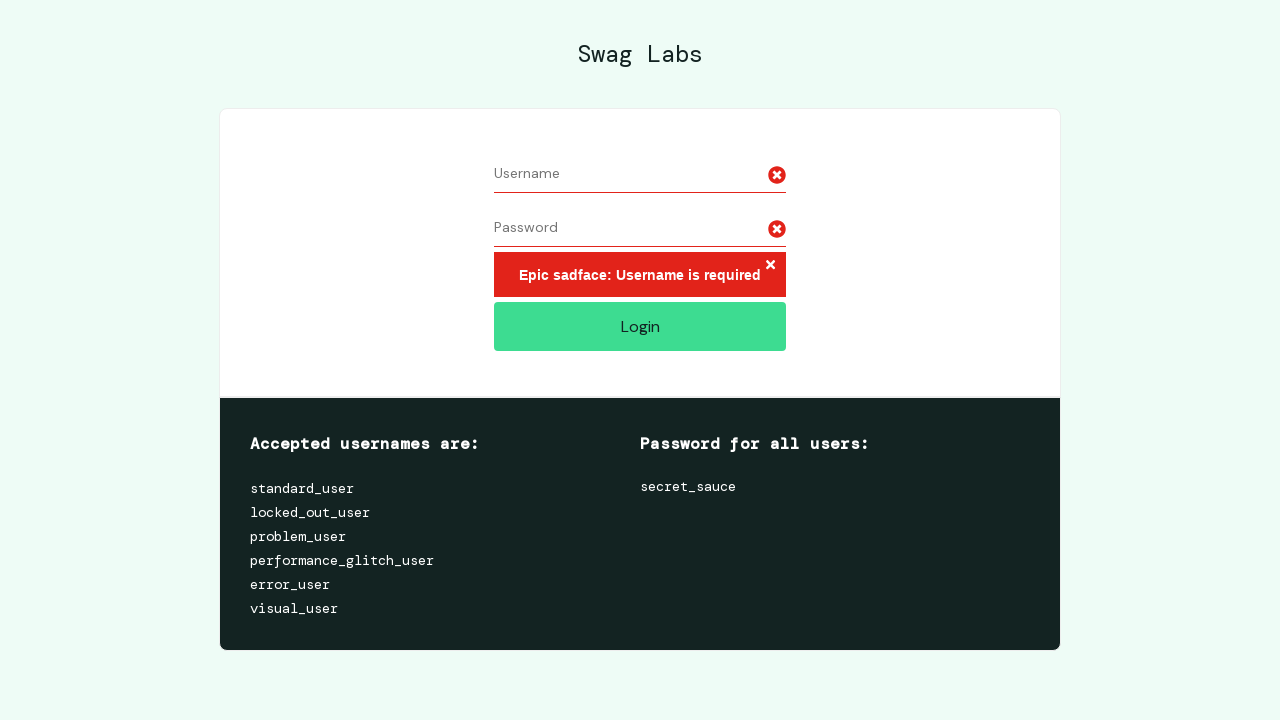

Error message element appeared
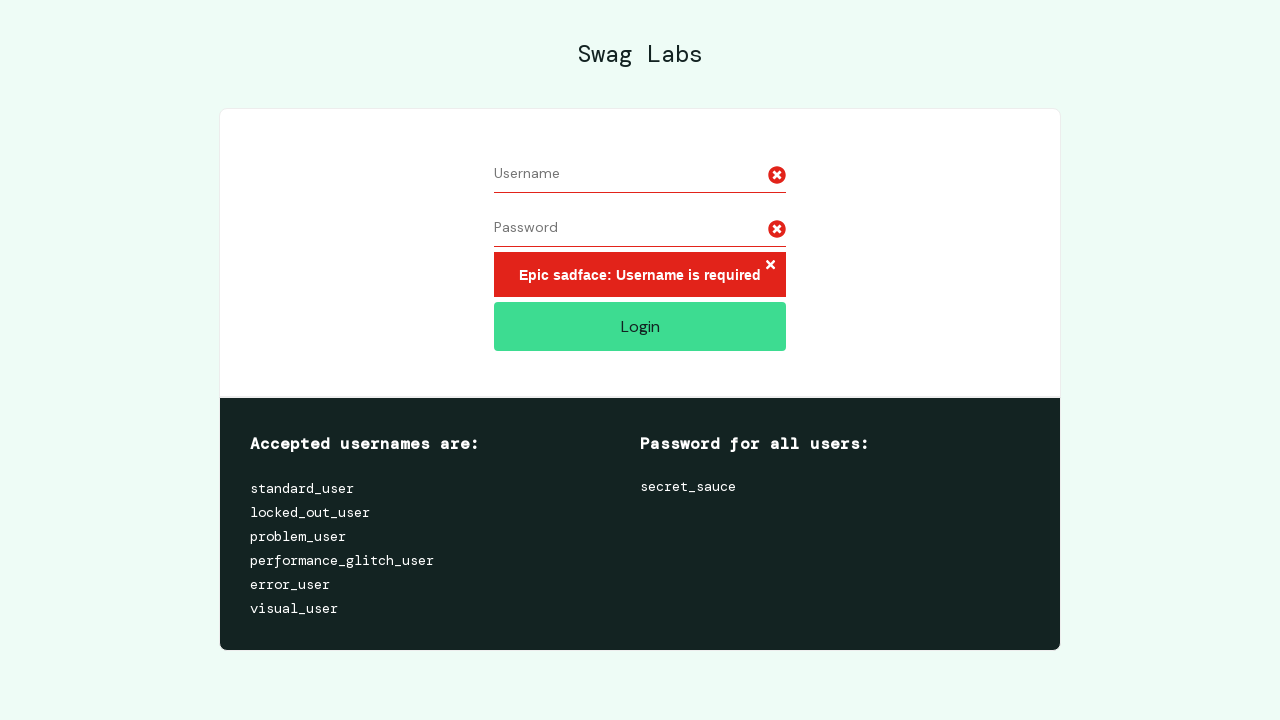

Located error message element
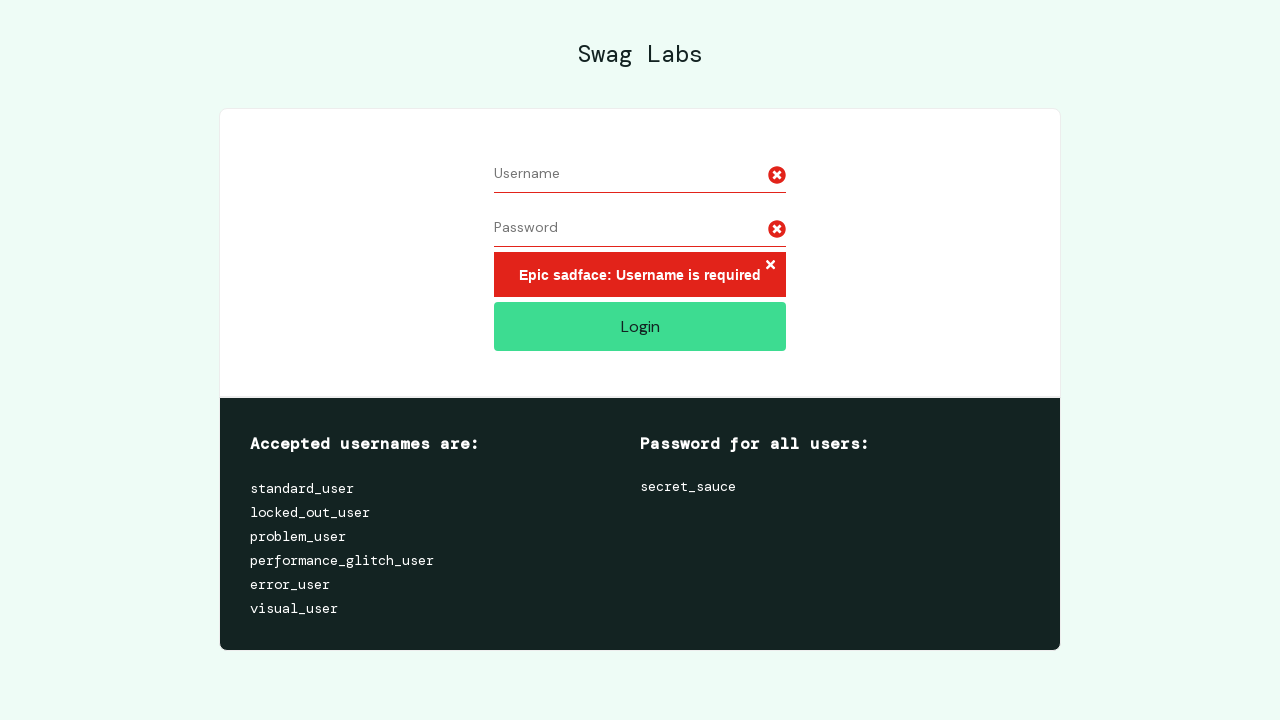

Verified 'Username is required' error message is displayed
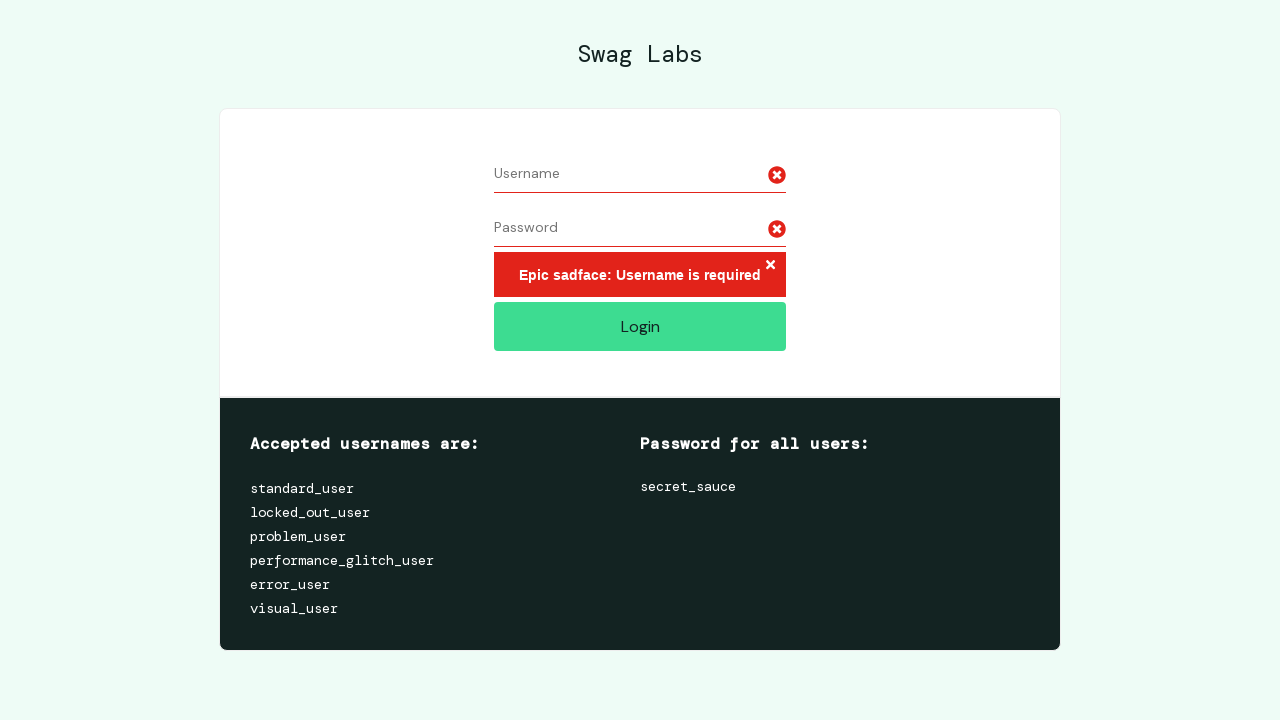

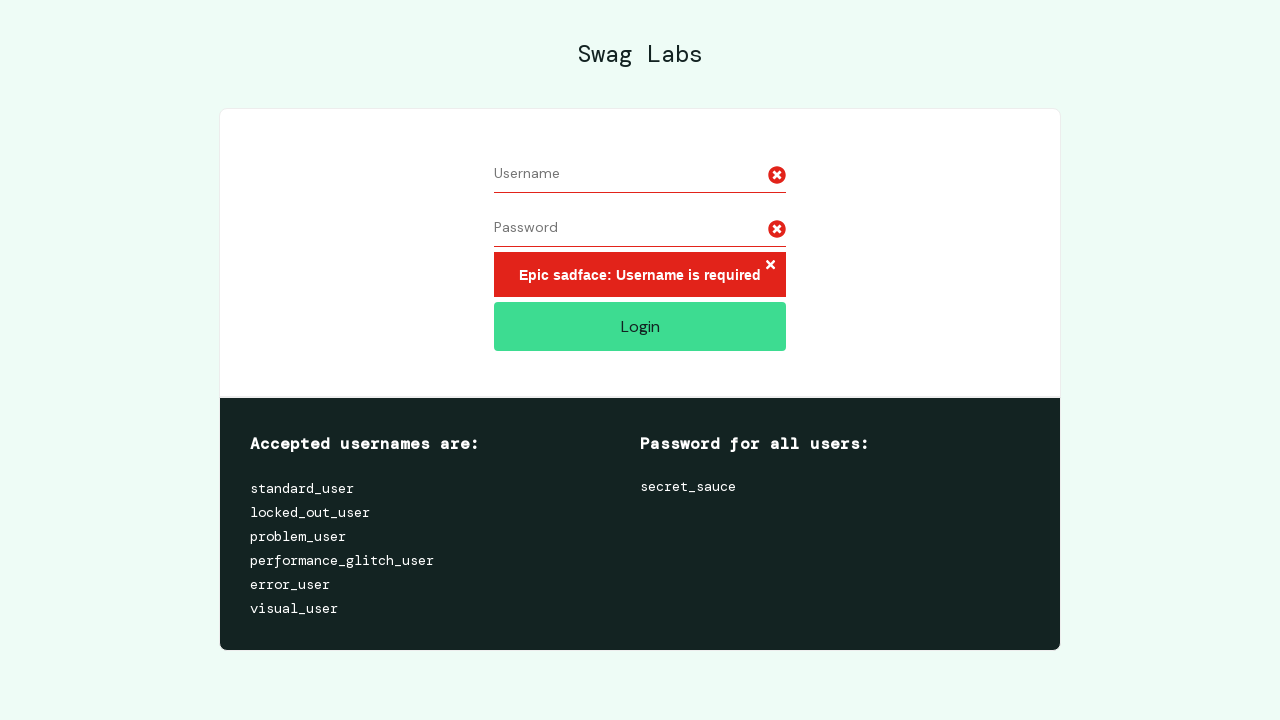